Tests a registration form by filling all required input fields and submitting the form, then verifying the success message

Starting URL: http://suninjuly.github.io/registration2.html

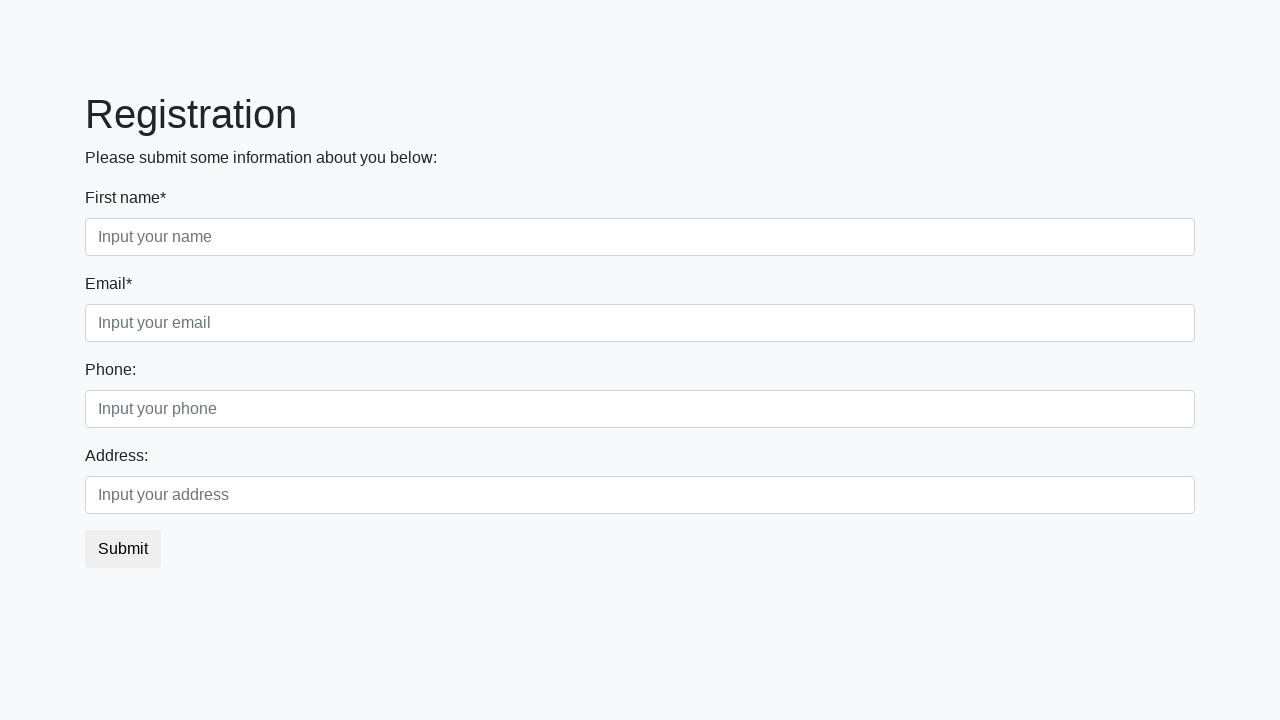

Filled required input field with 'aboba'
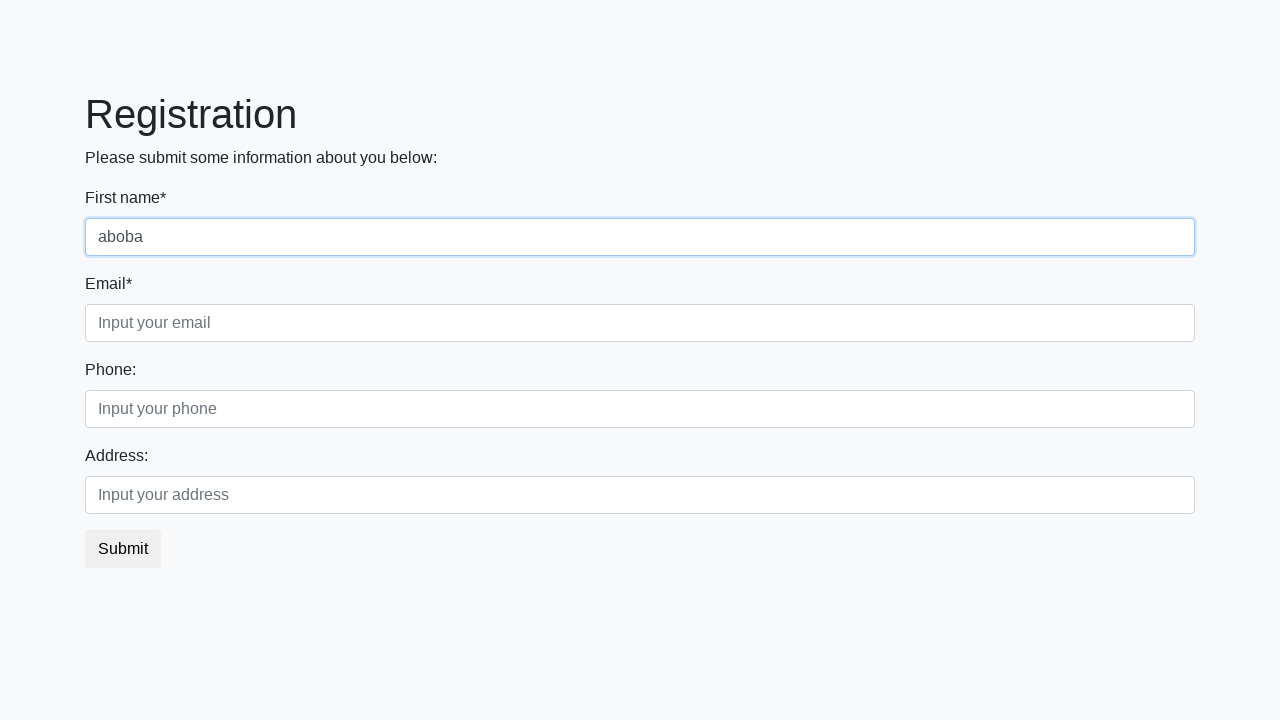

Filled required input field with 'aboba'
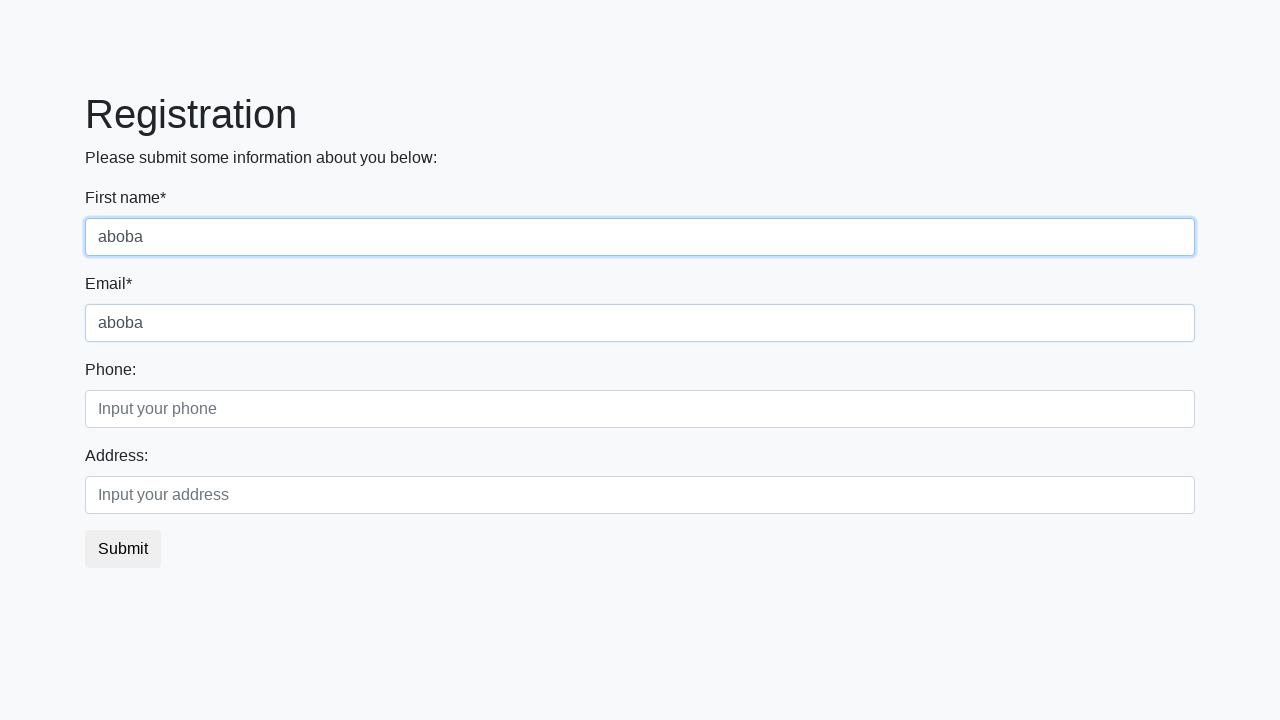

Clicked the submit button at (123, 549) on button.btn
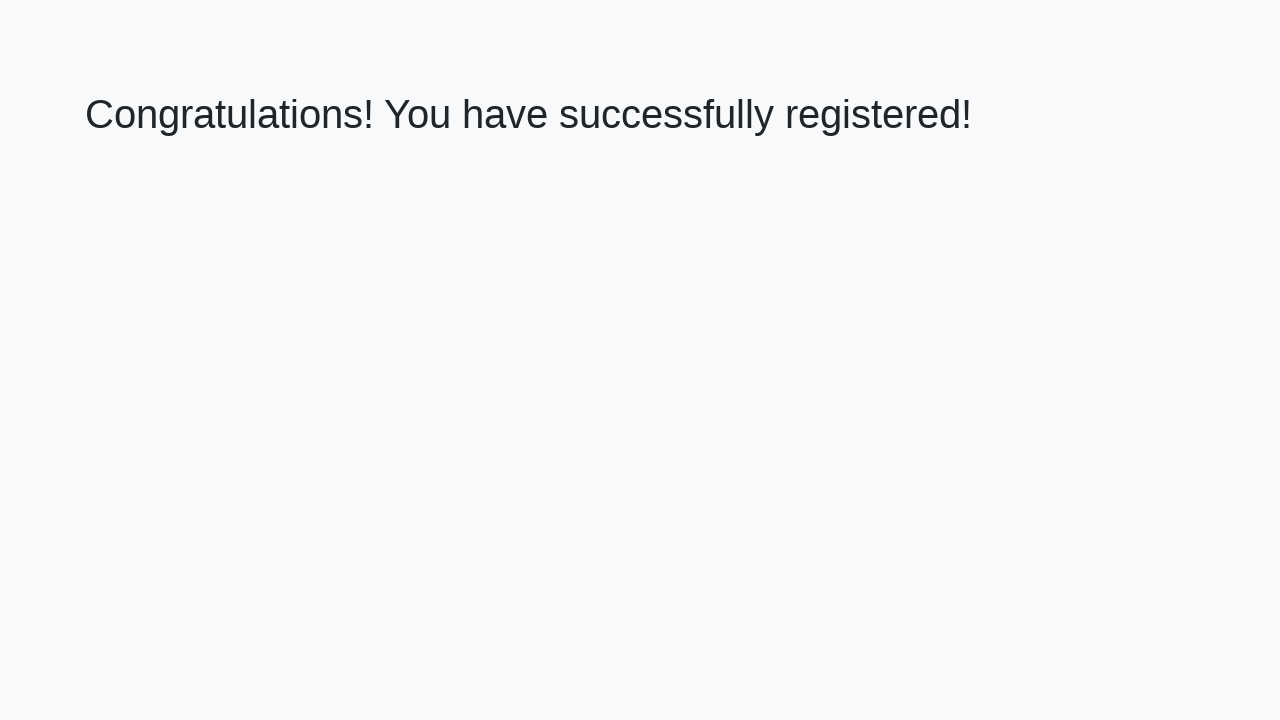

Success page loaded with heading element
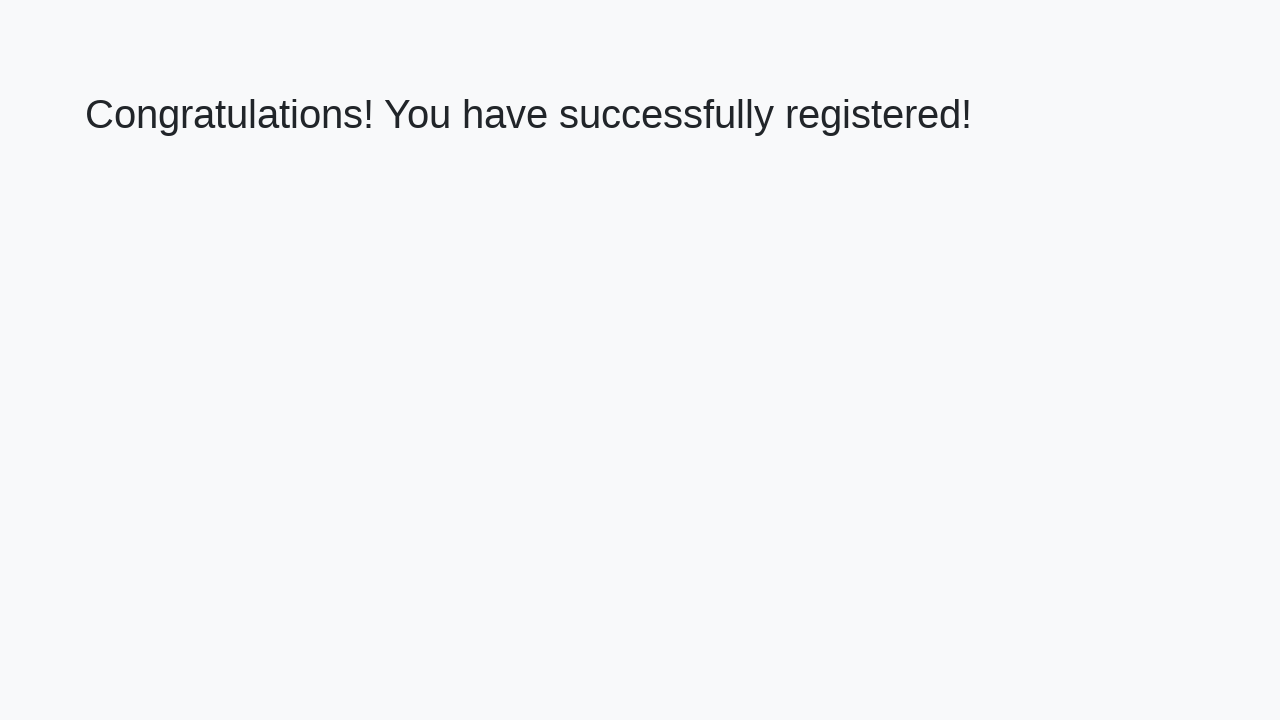

Retrieved heading text content
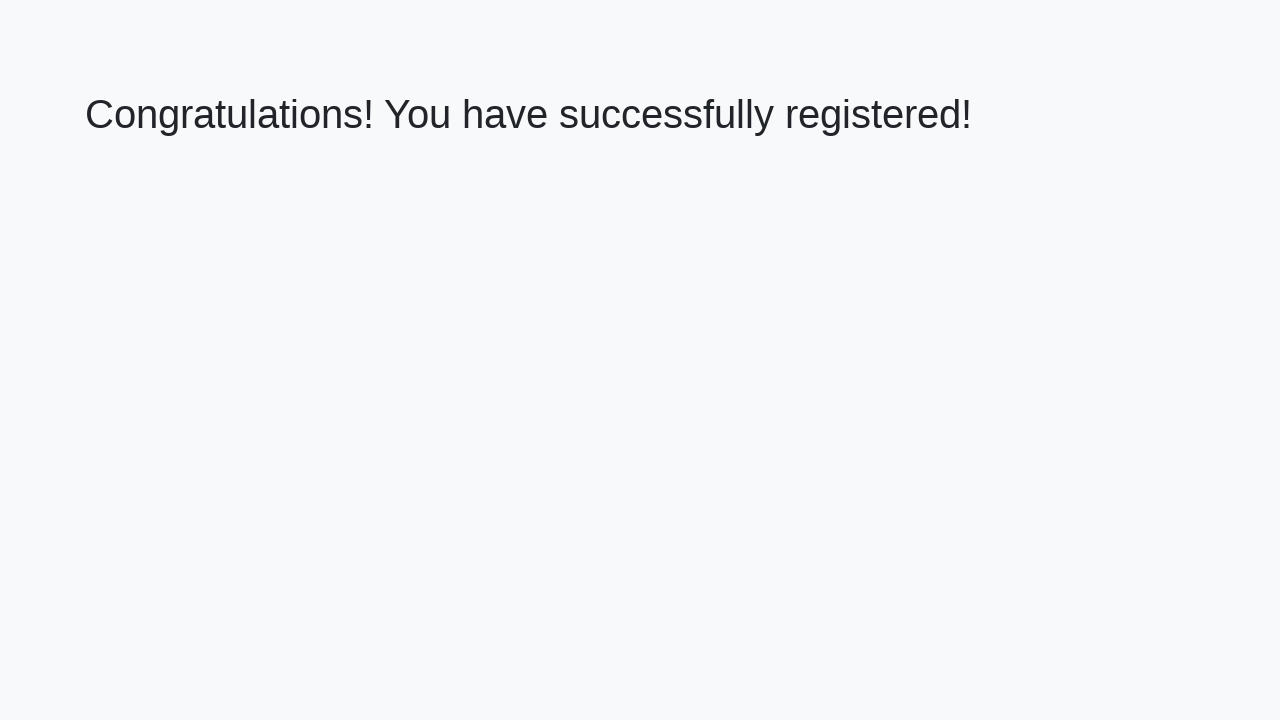

Verified success message: 'Congratulations! You have successfully registered!'
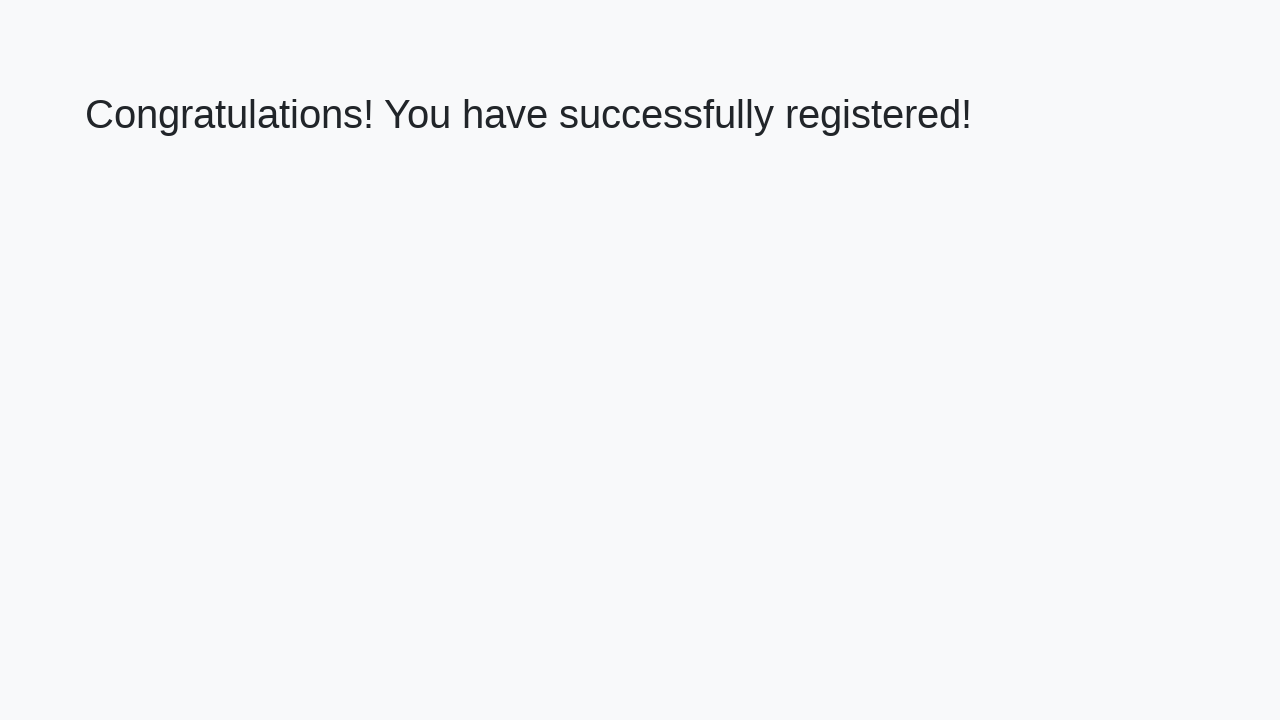

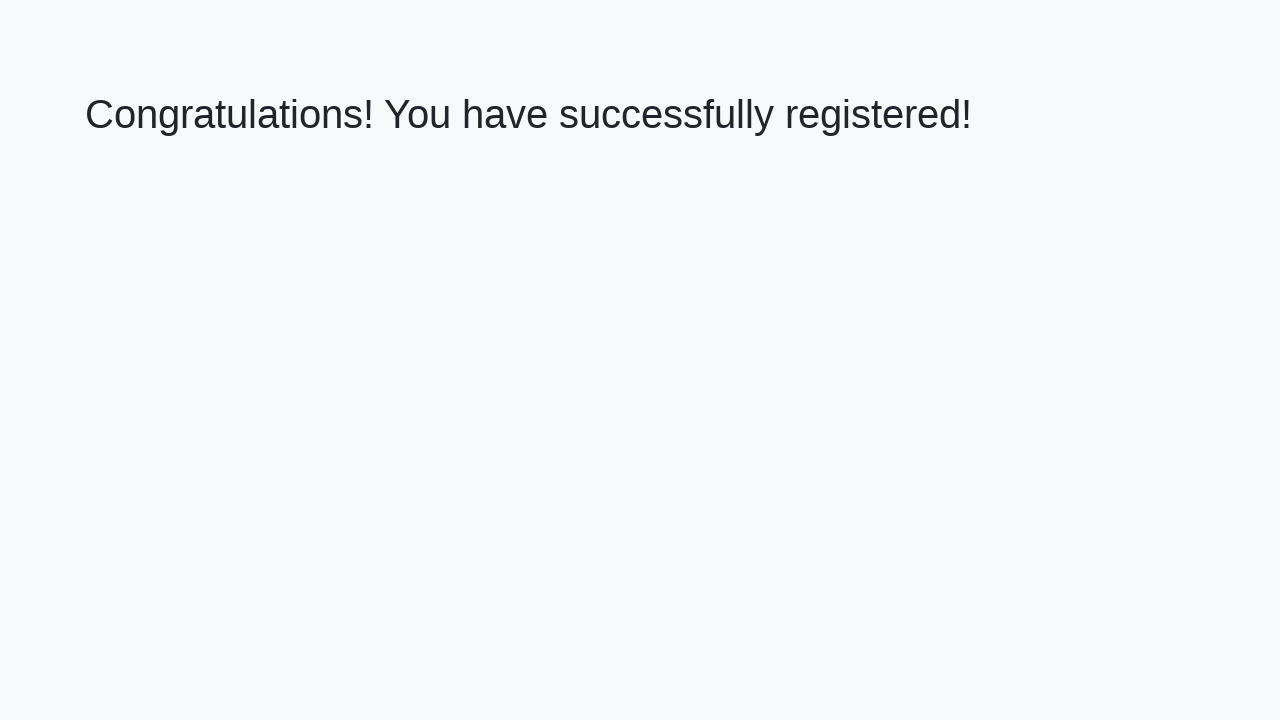